Tests browser navigation functionality including clicking a link, navigating back, refreshing the page, and navigating forward, while verifying page headings at each step.

Starting URL: https://the-internet.herokuapp.com/

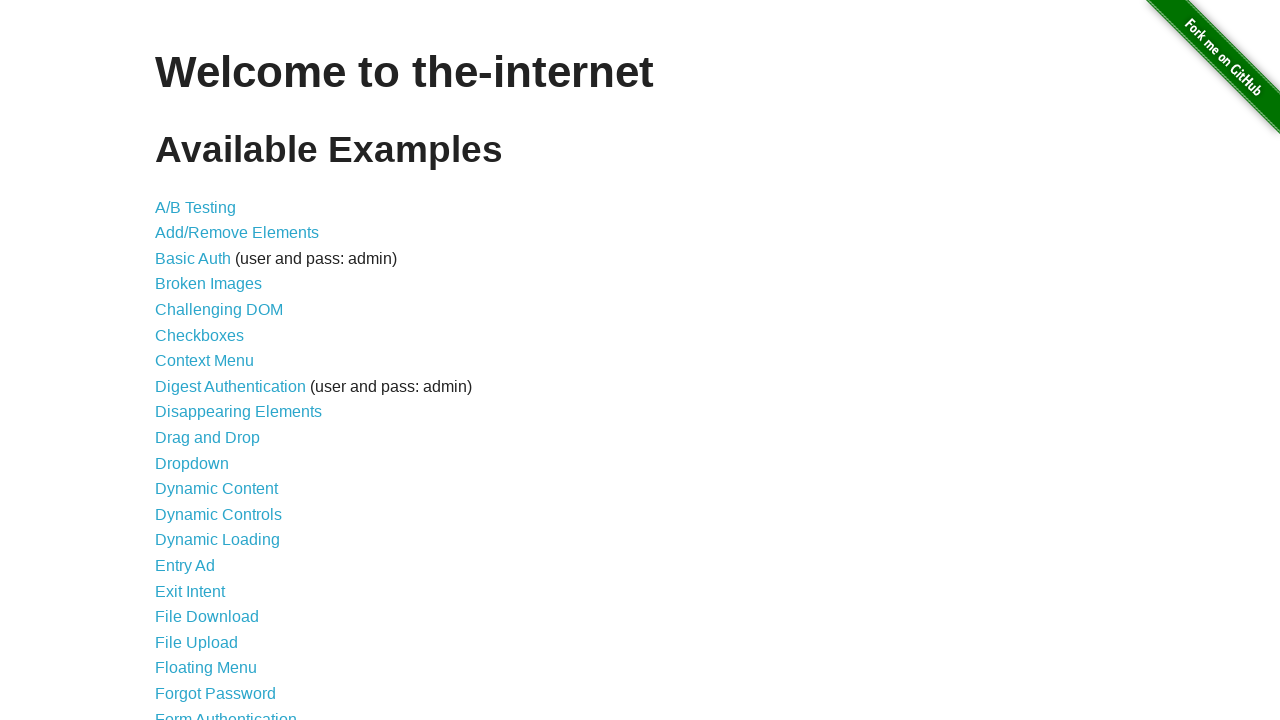

Clicked on 'Form Authentication' link at (226, 712) on text=Form Authentication
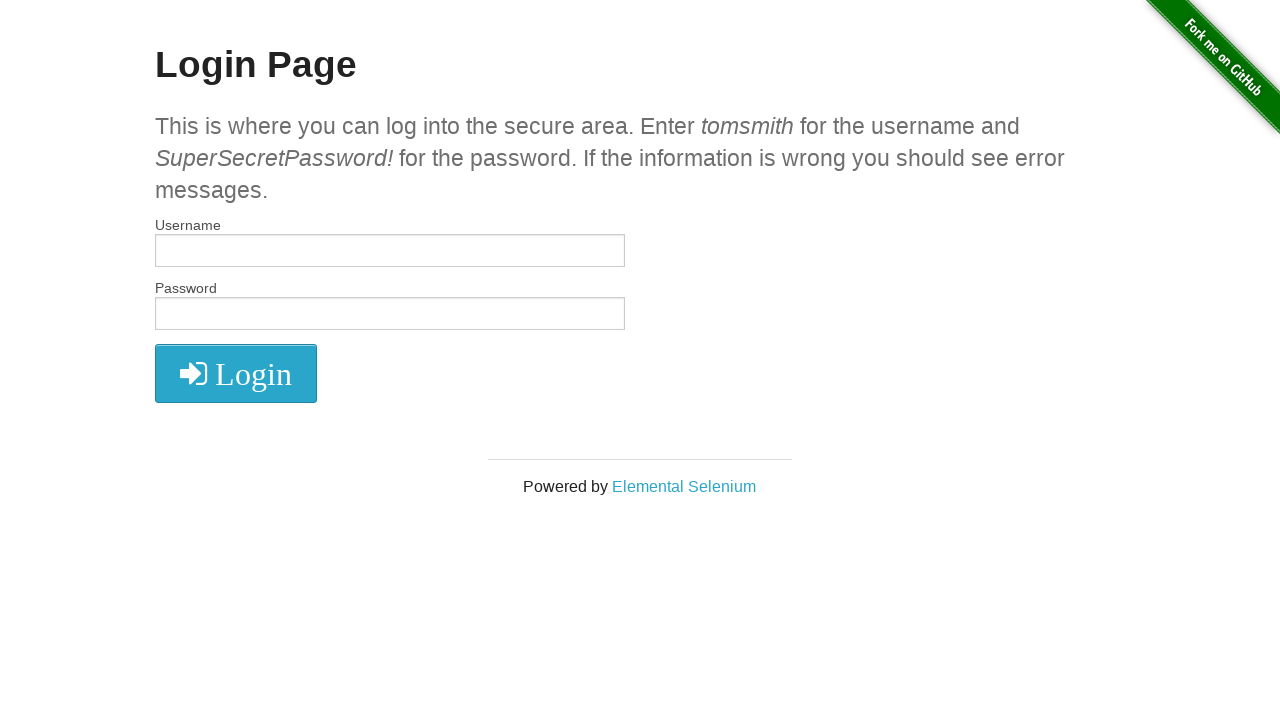

Login page loaded with 'Login Page' heading visible
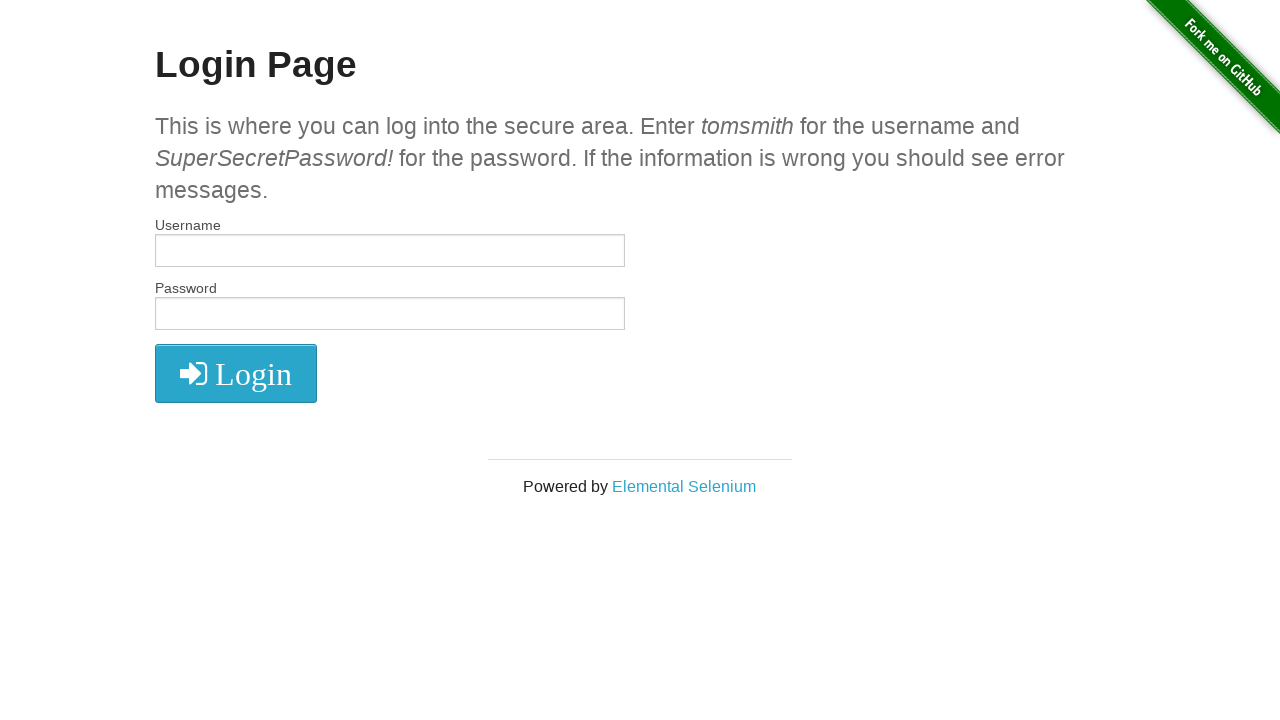

Navigated back to the main page
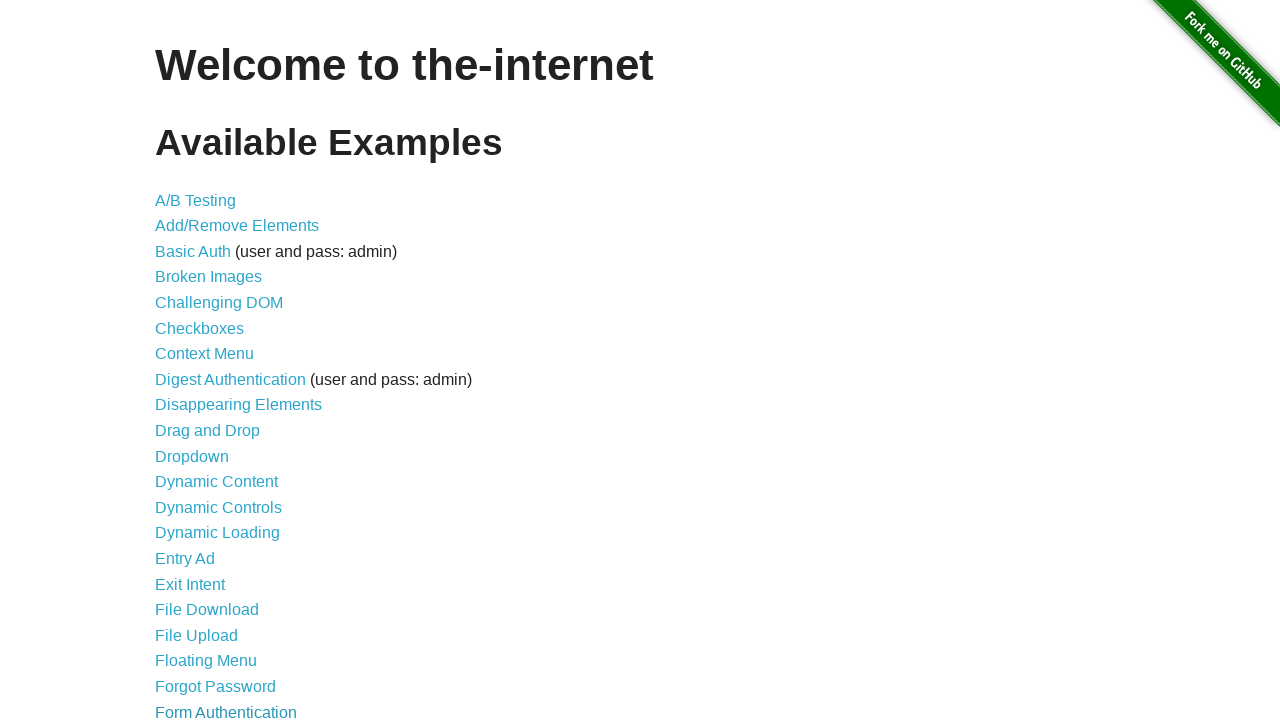

Welcome page heading loaded
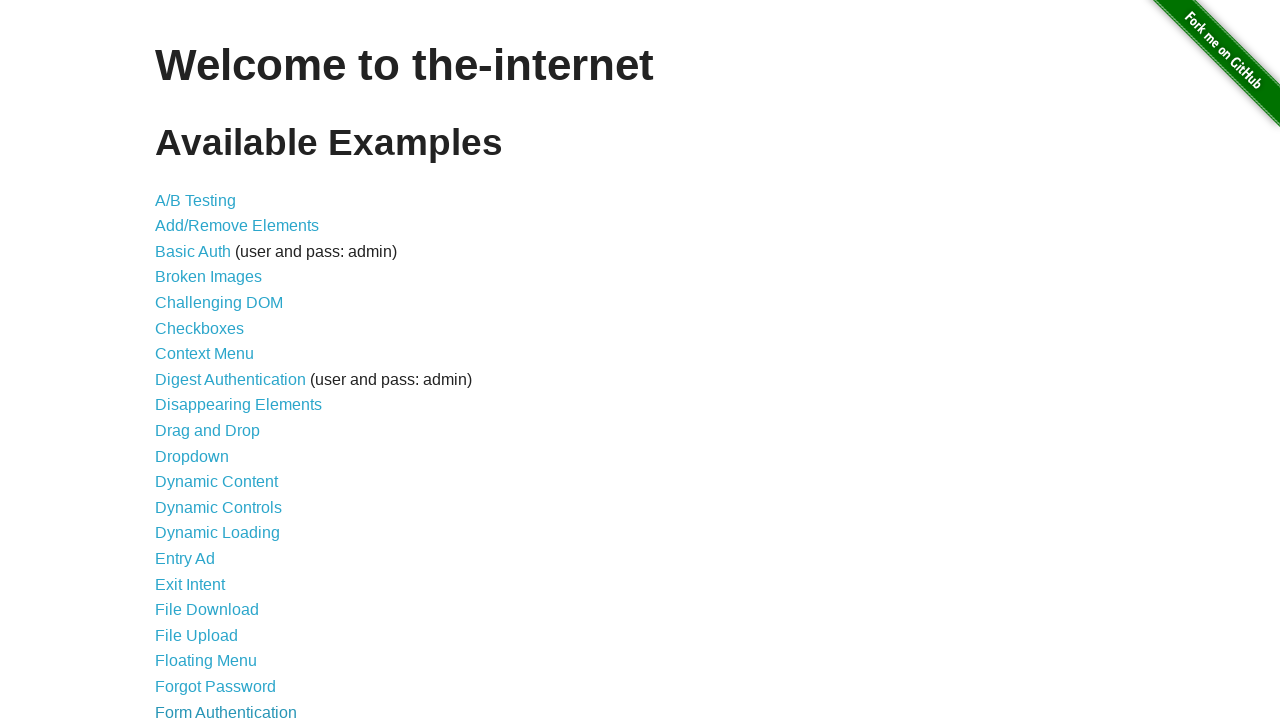

Verified page heading is 'Welcome to the-internet'
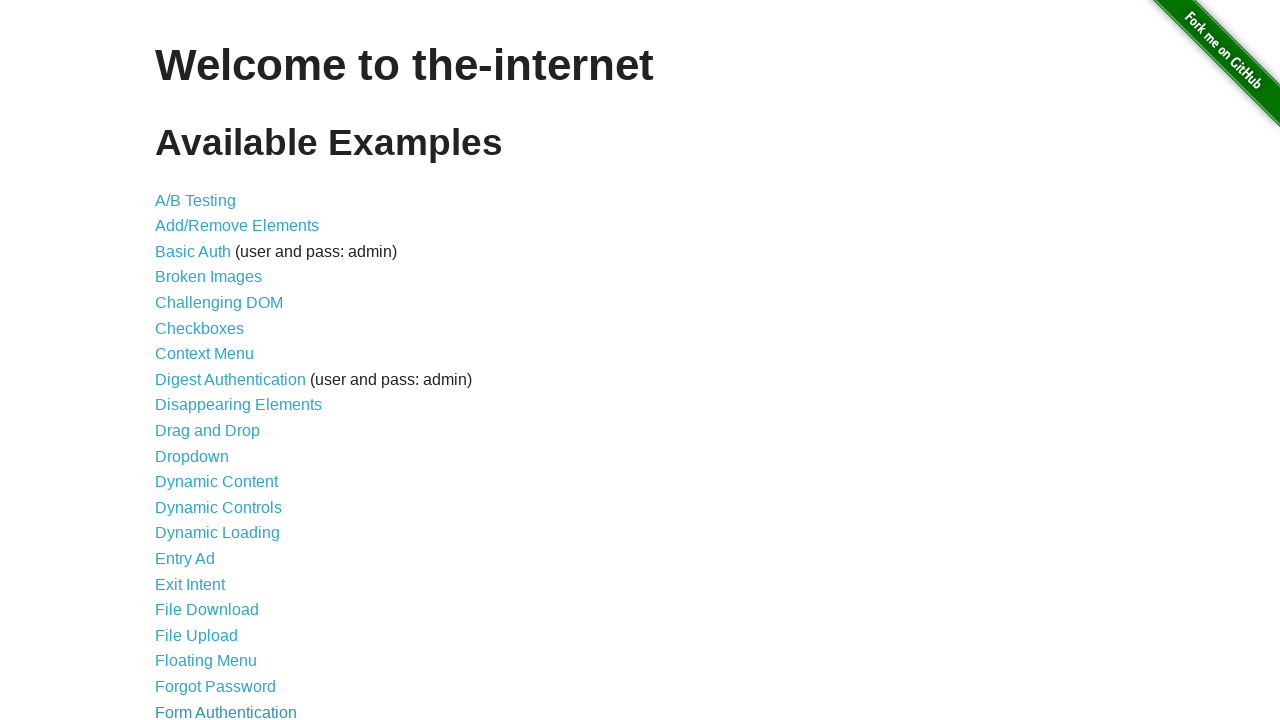

Assertion passed: heading matches 'Welcome to the-internet'
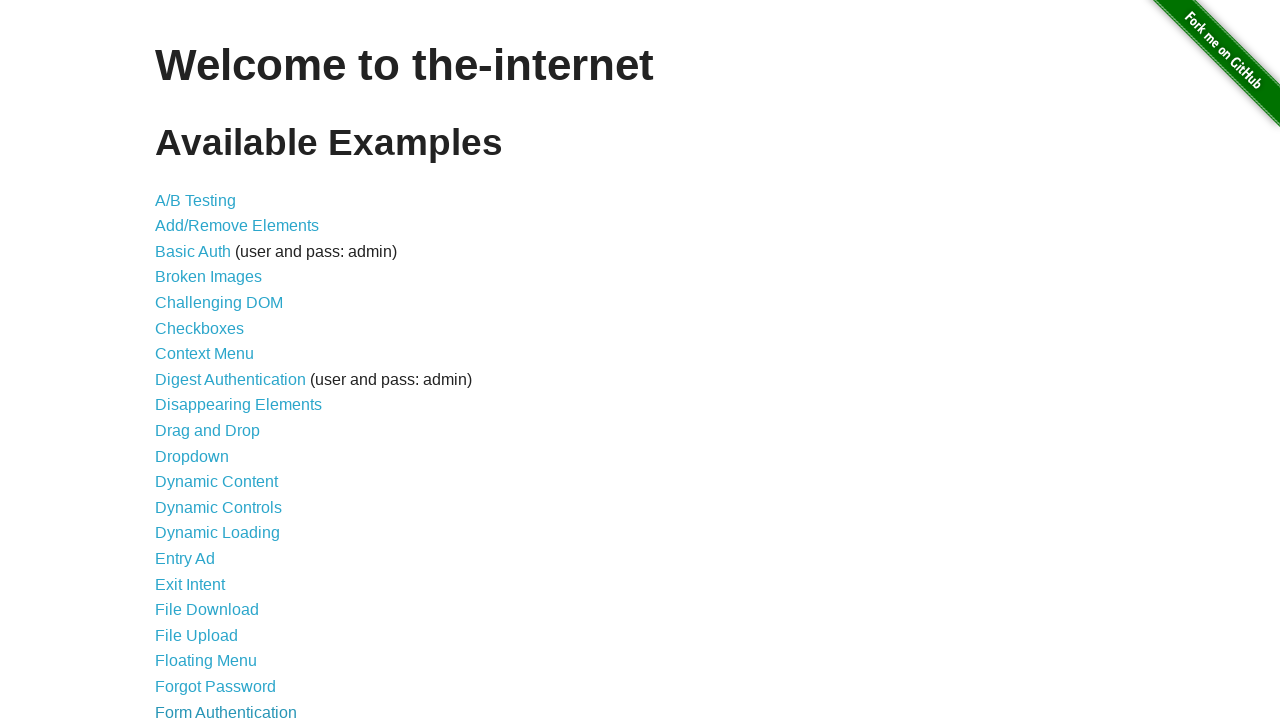

Page refreshed
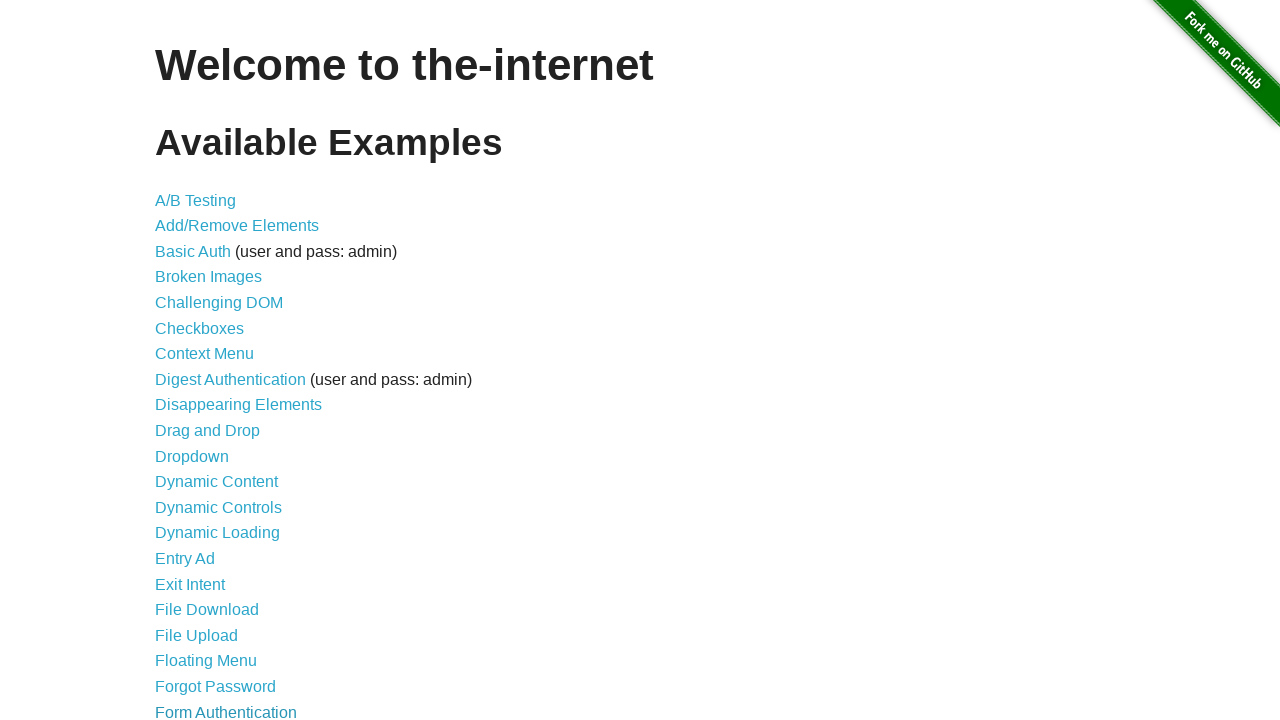

Welcome page heading loaded after refresh
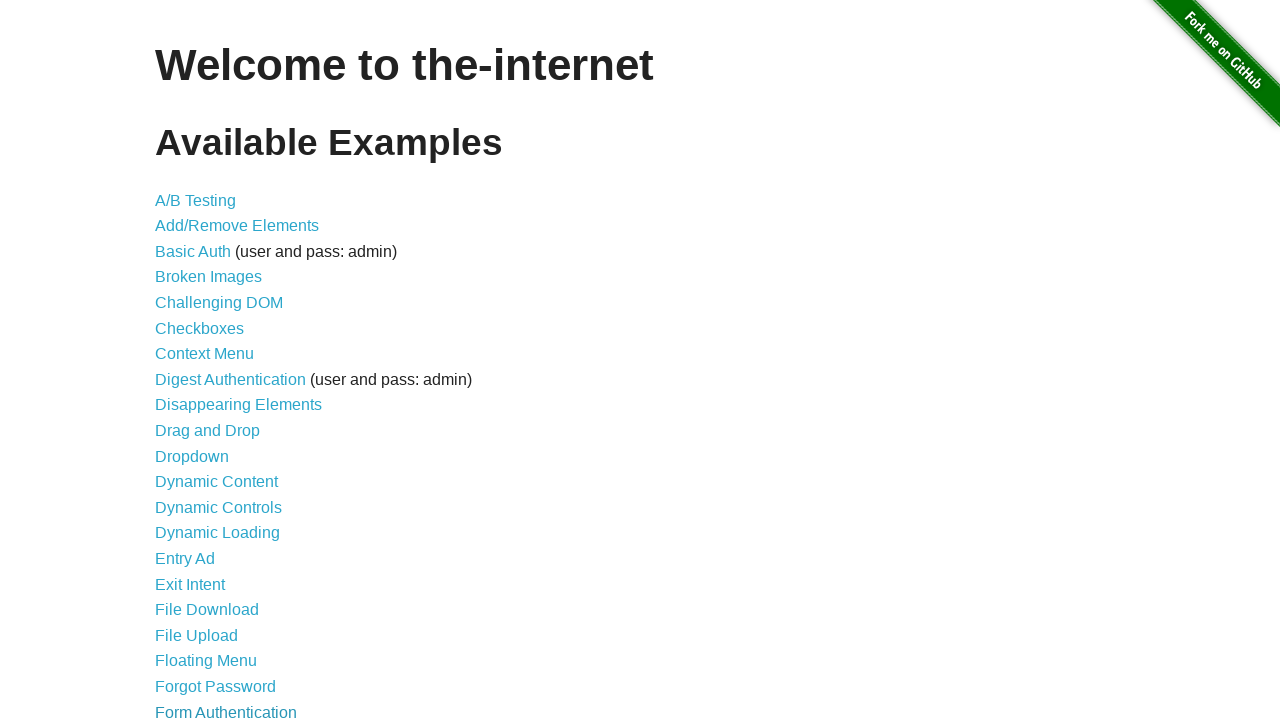

Verified page heading is still 'Welcome to the-internet' after refresh
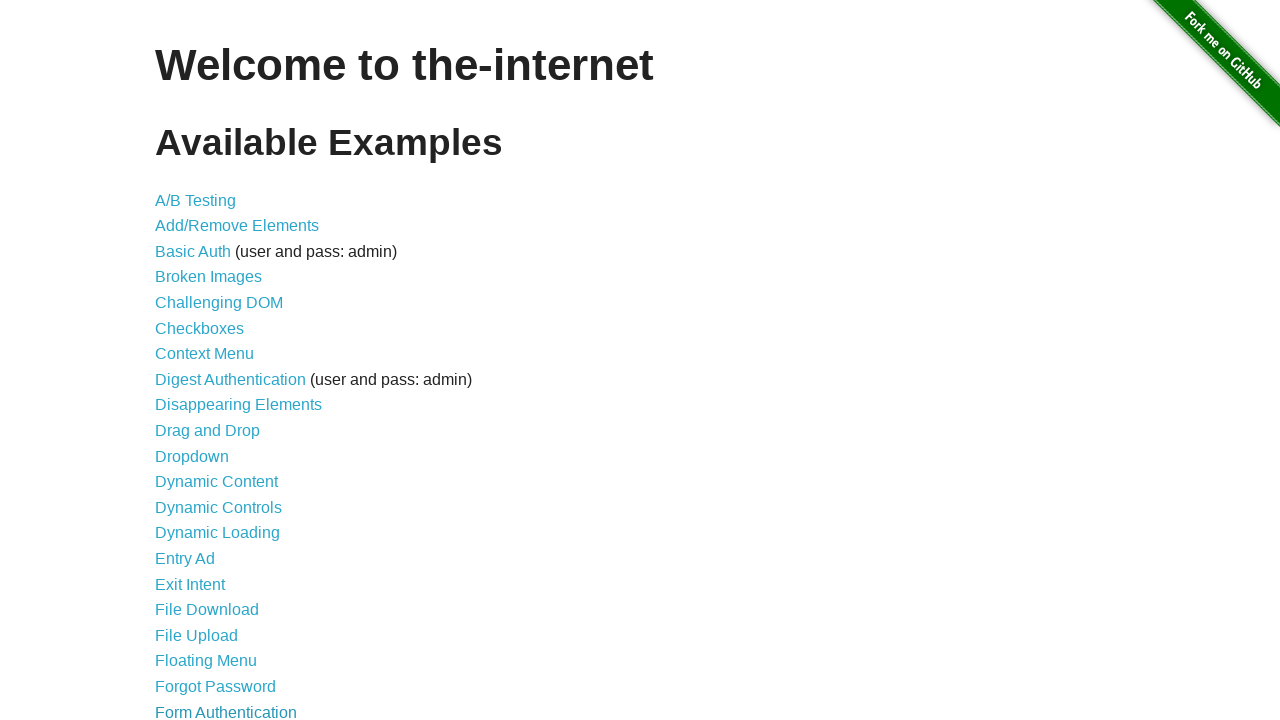

Assertion passed: heading still matches 'Welcome to the-internet' after refresh
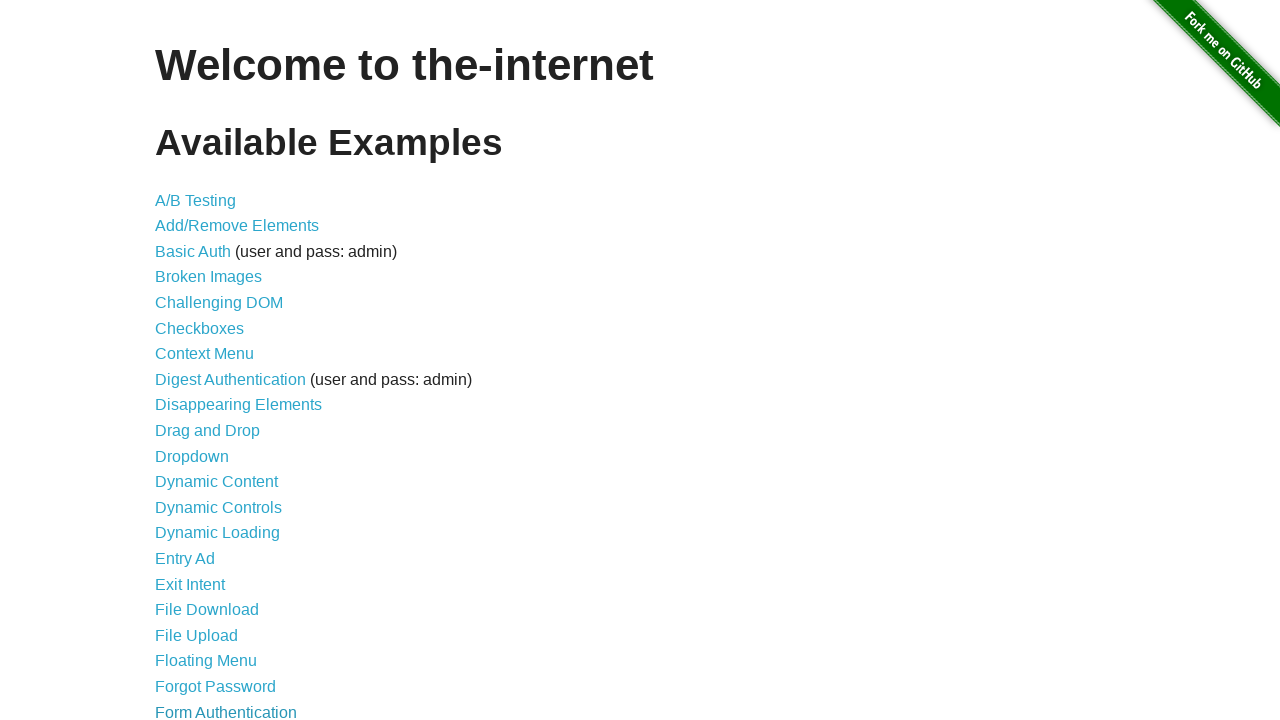

Navigated forward to the login page
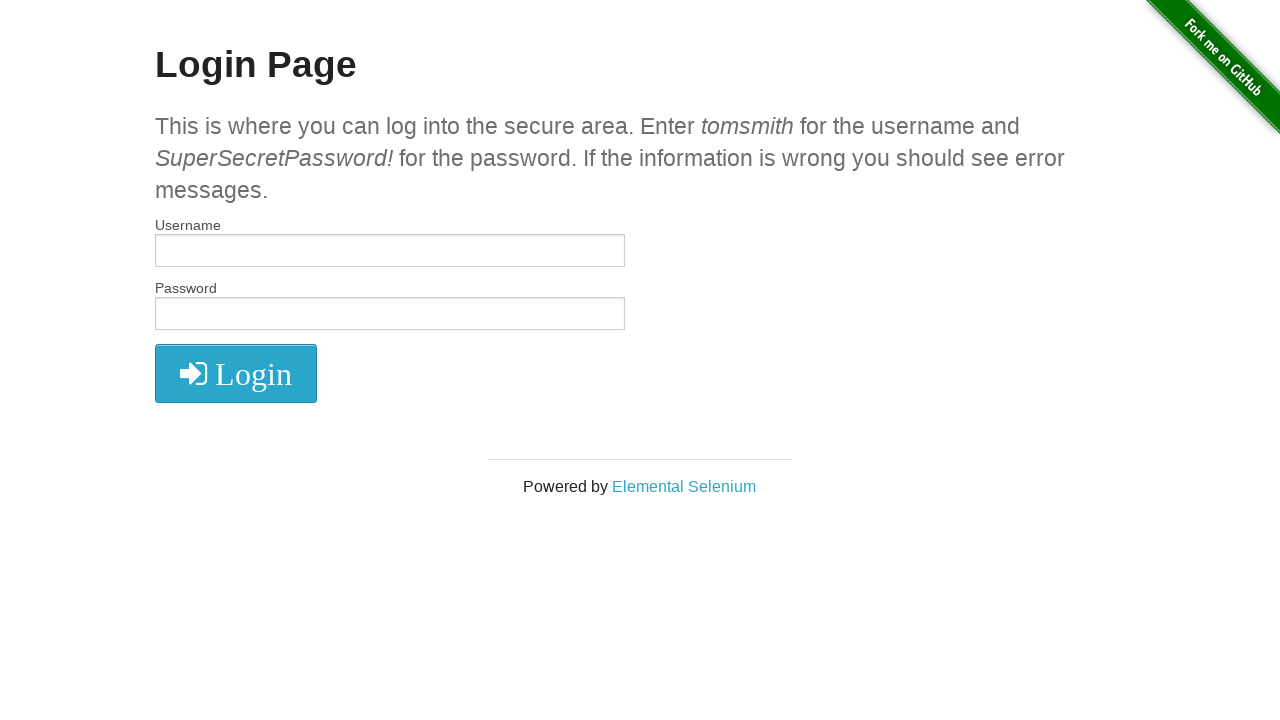

Login page heading loaded
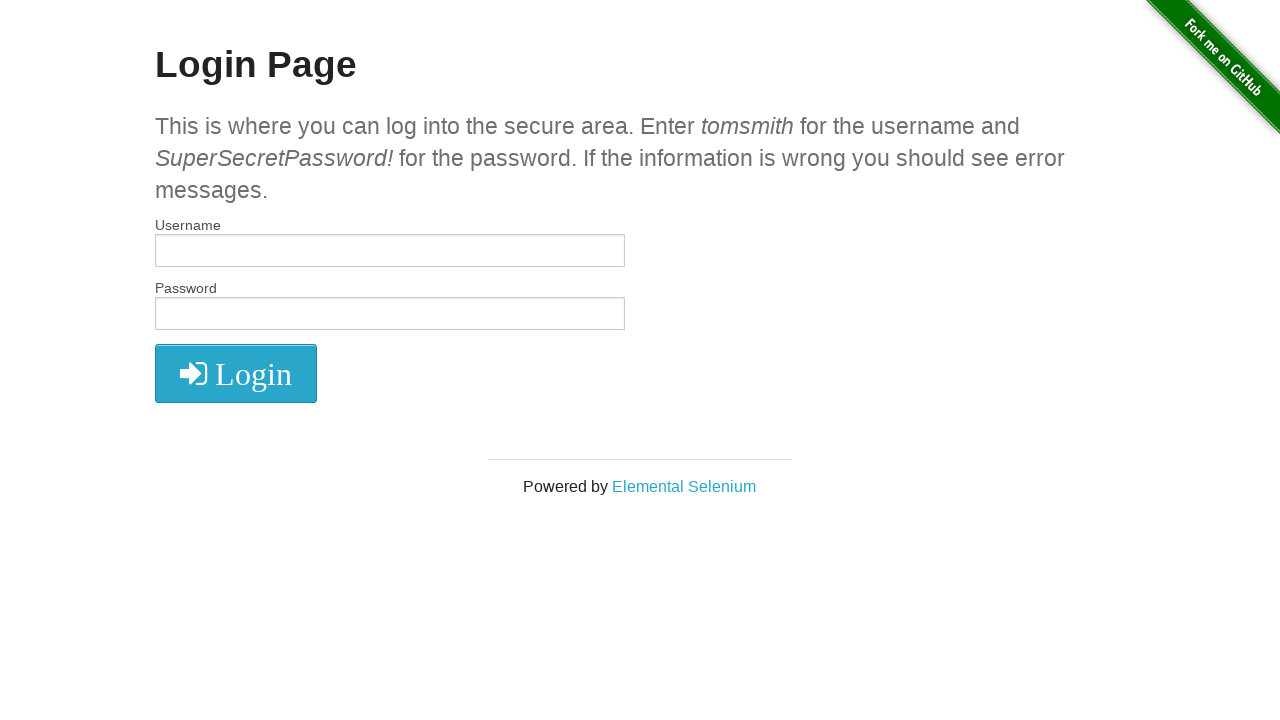

Verified page heading is 'Login Page'
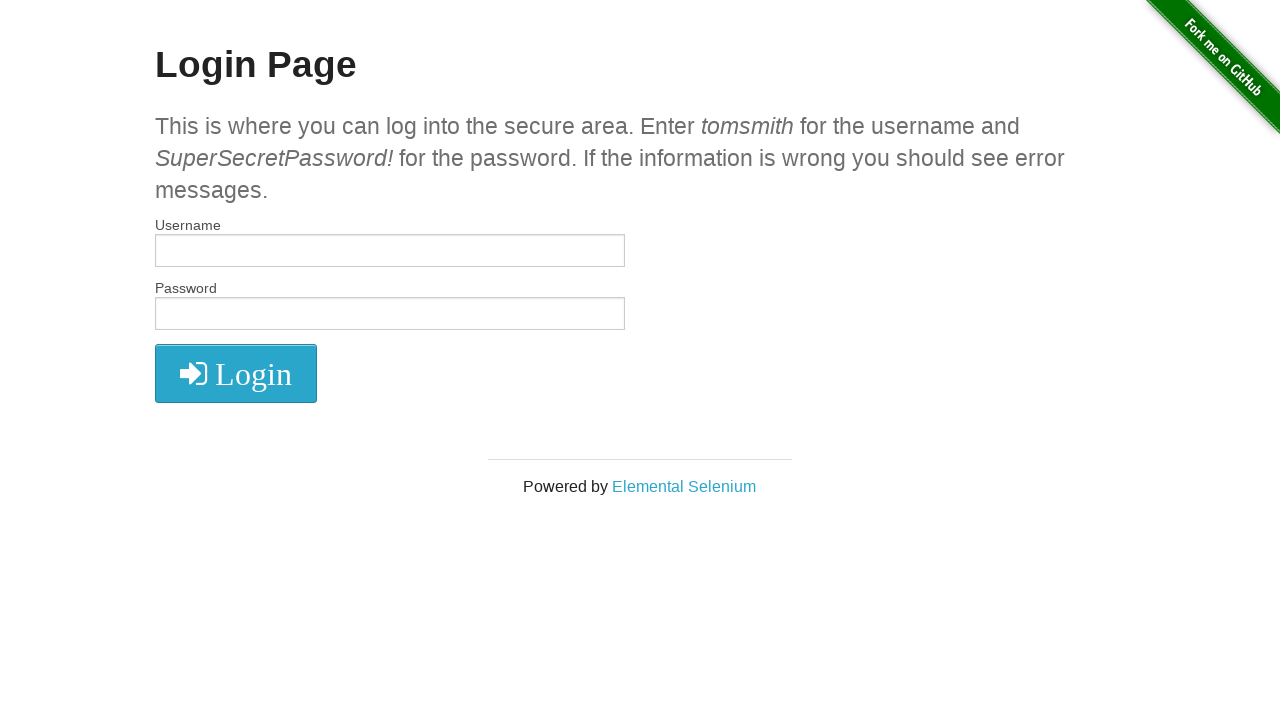

Assertion passed: heading matches 'Login Page'
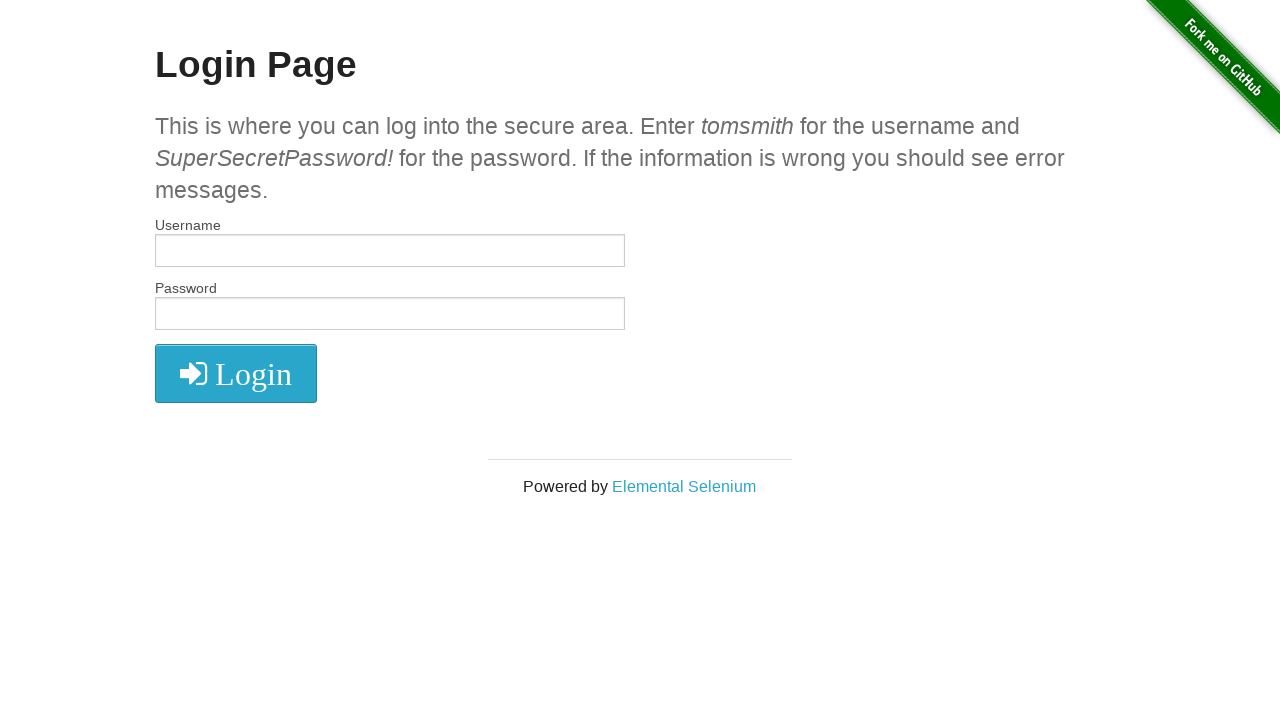

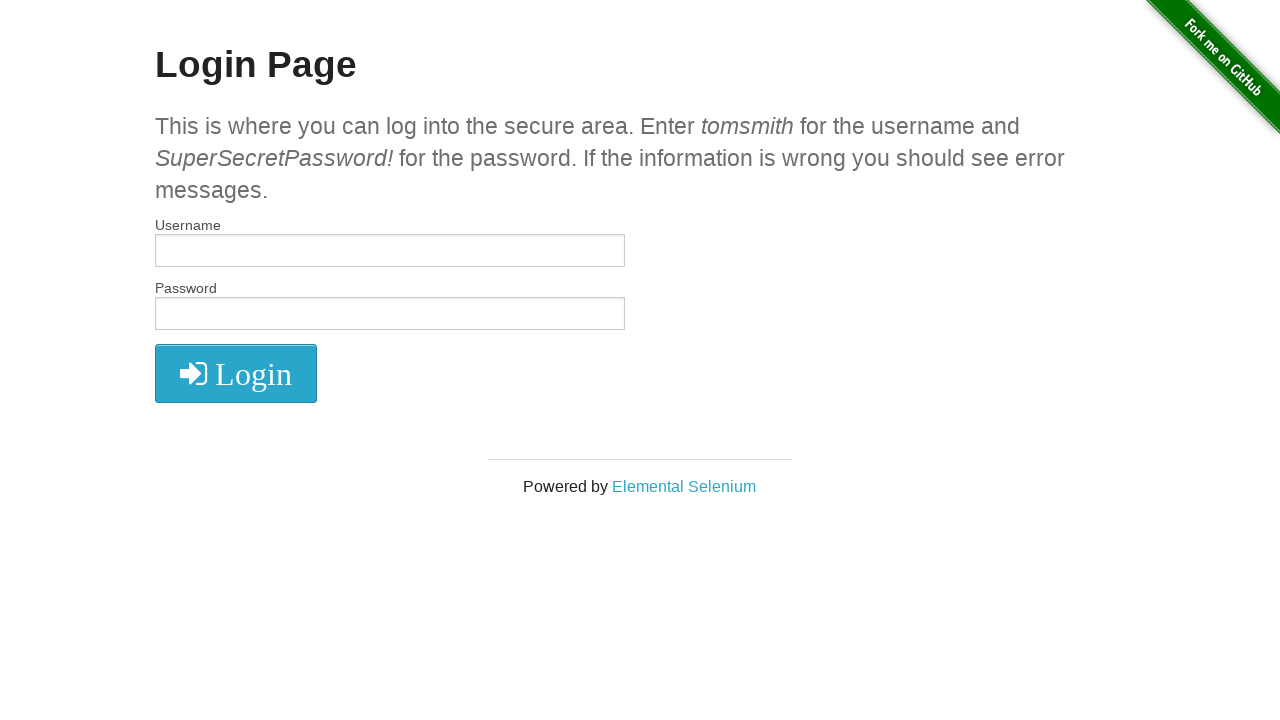